Tests checkbox functionality by clicking a checkbox to select and deselect it, verifying its state changes

Starting URL: https://rahulshettyacademy.com/AutomationPractice/

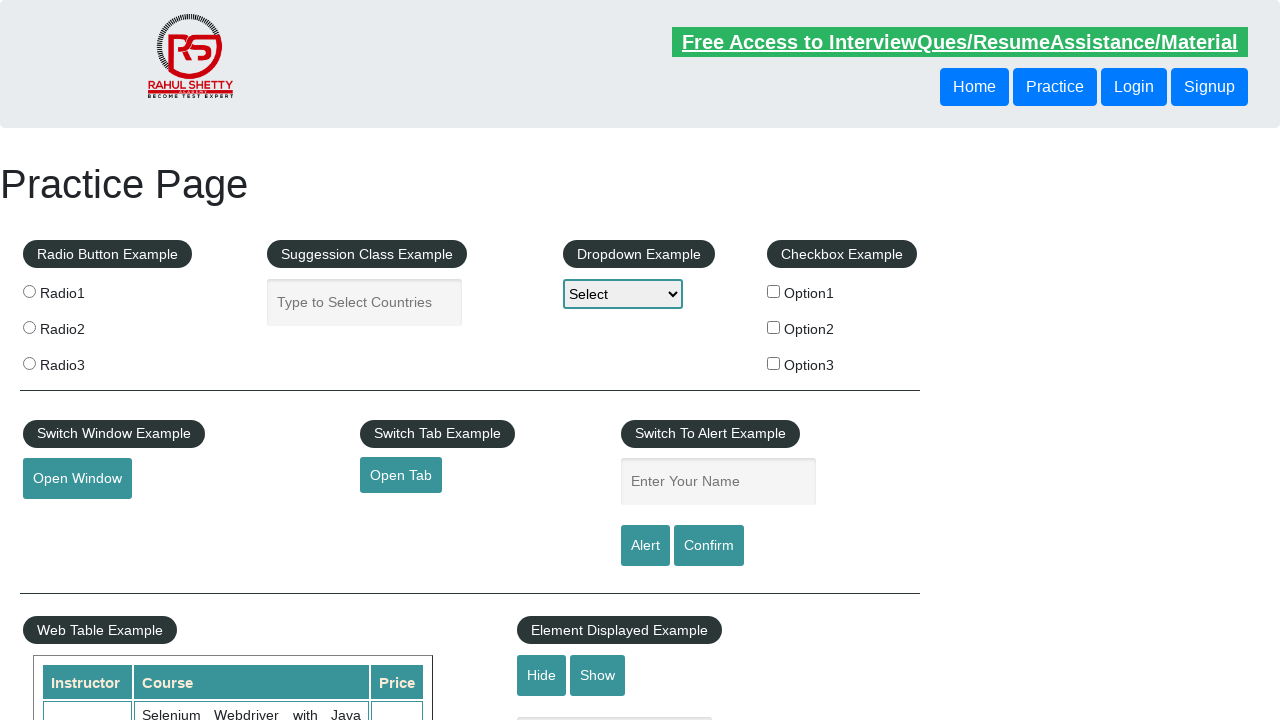

Verified checkbox #checkBoxOption1 is initially unchecked
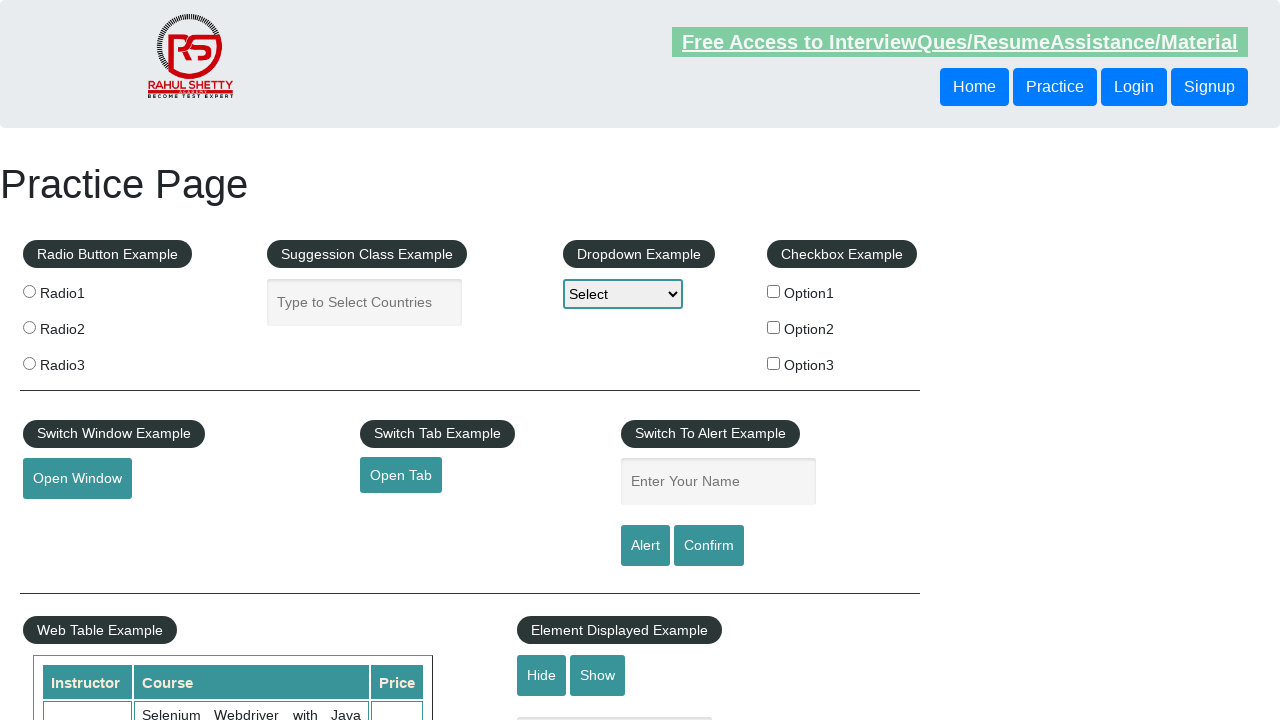

Clicked checkbox #checkBoxOption1 to select it at (774, 291) on #checkBoxOption1
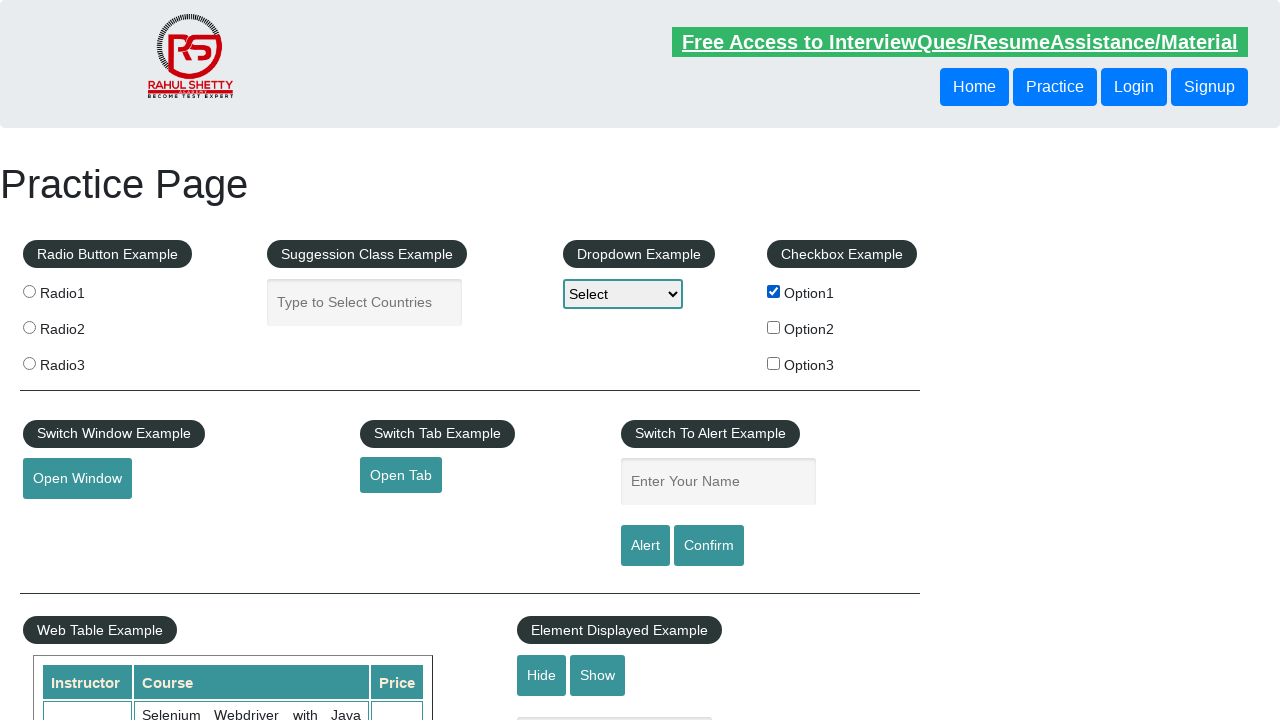

Verified checkbox #checkBoxOption1 is now checked
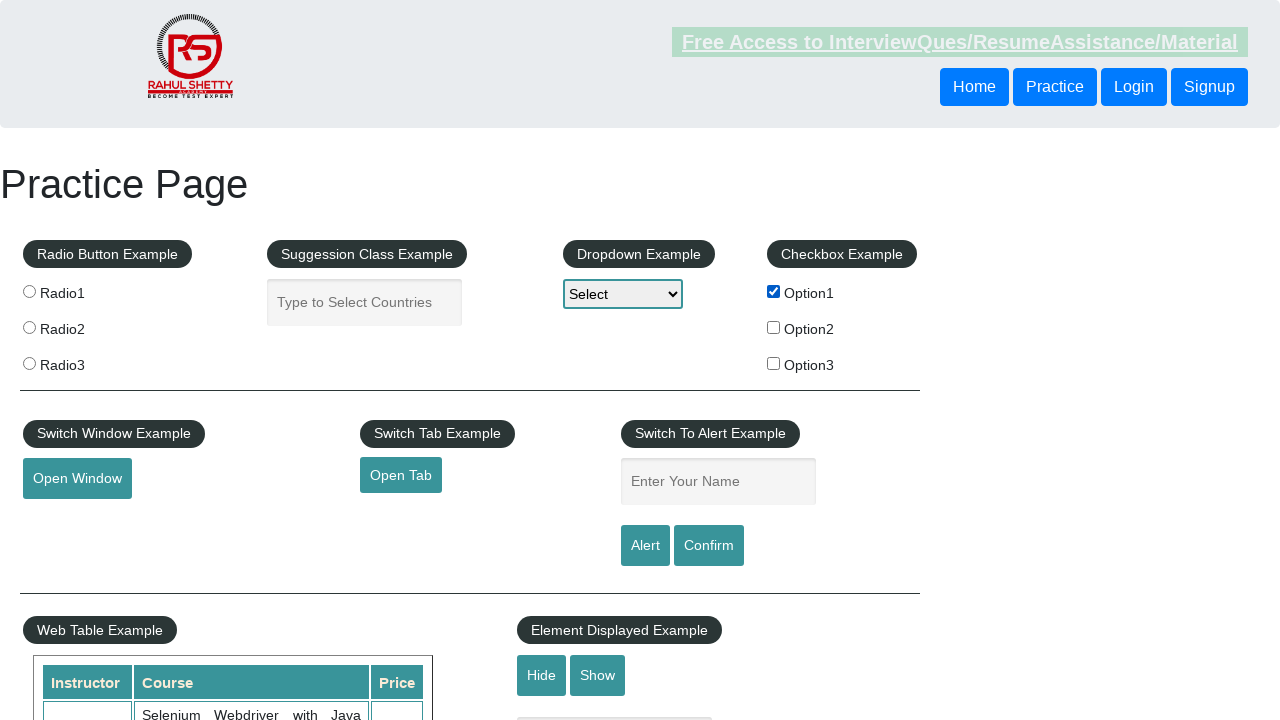

Clicked checkbox #checkBoxOption1 to deselect it at (774, 291) on #checkBoxOption1
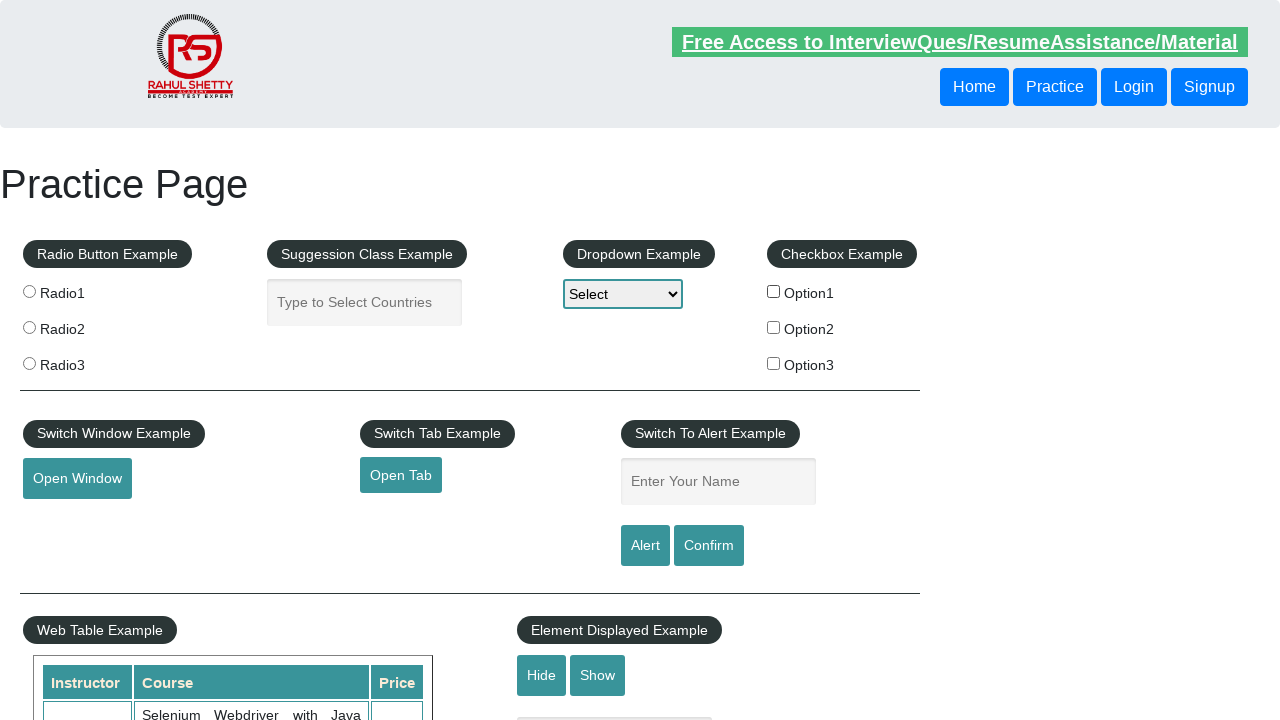

Verified checkbox #checkBoxOption1 is unchecked again
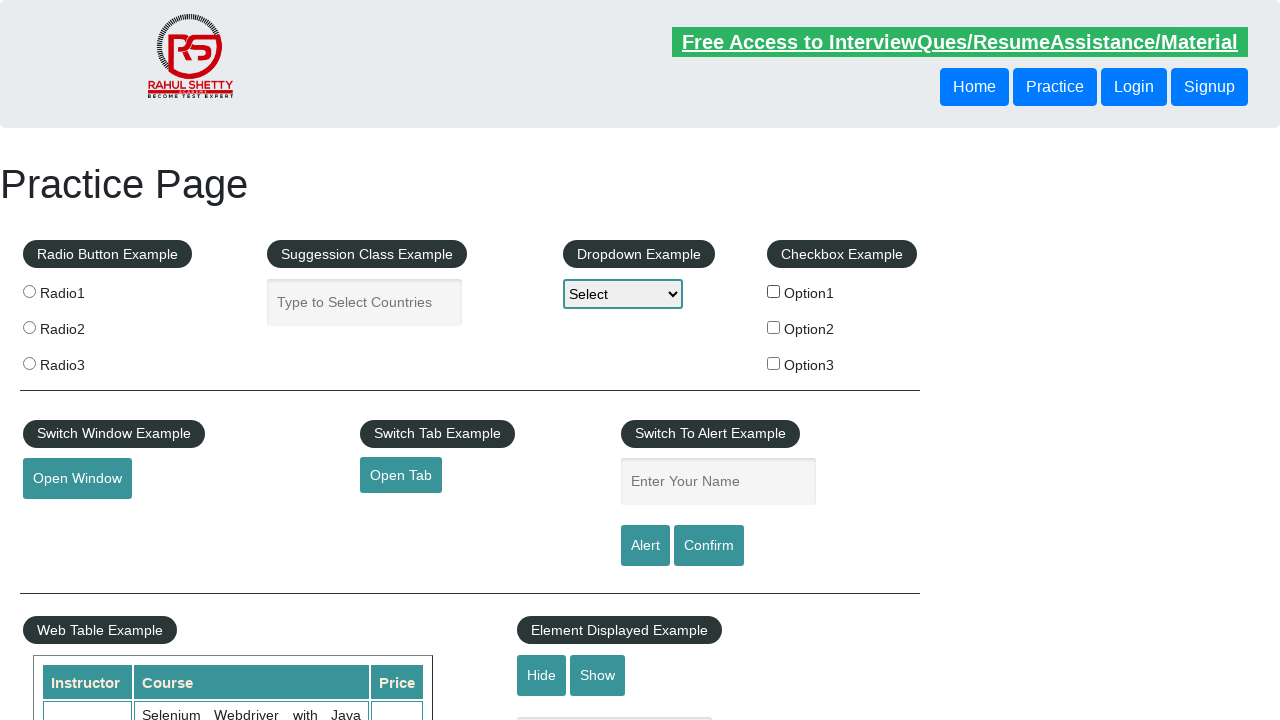

Counted total checkboxes on the page: 3
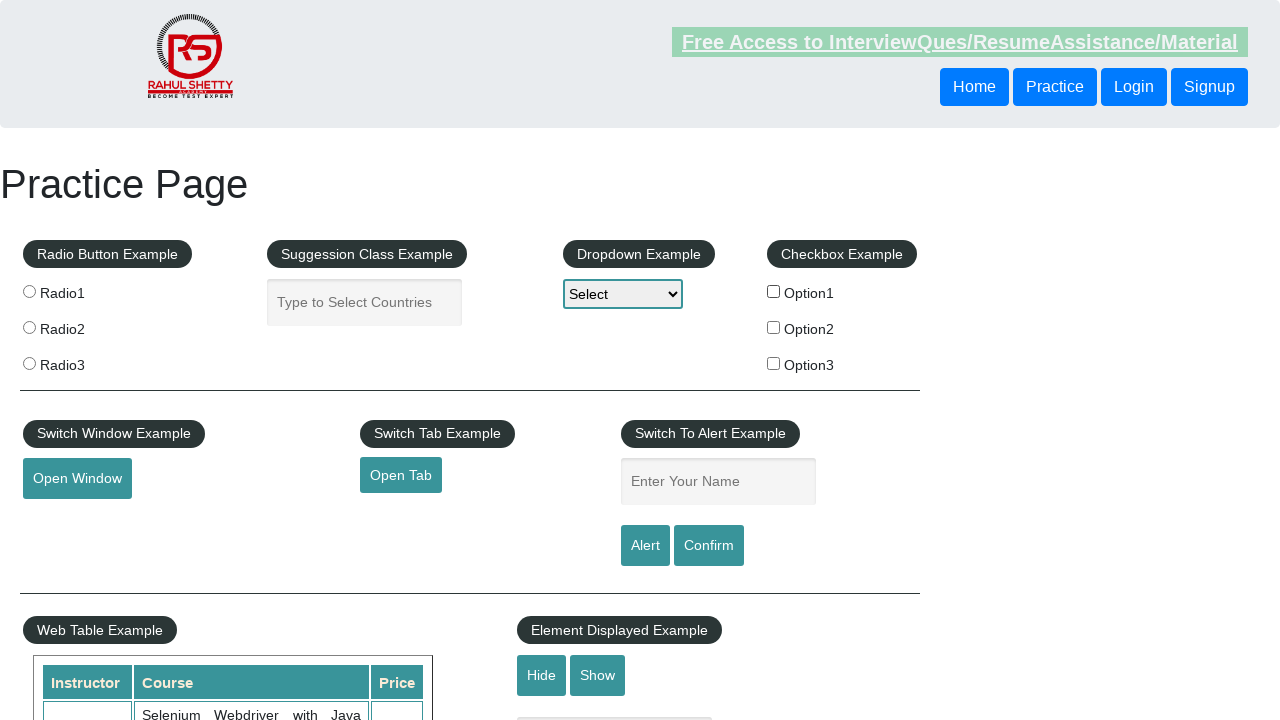

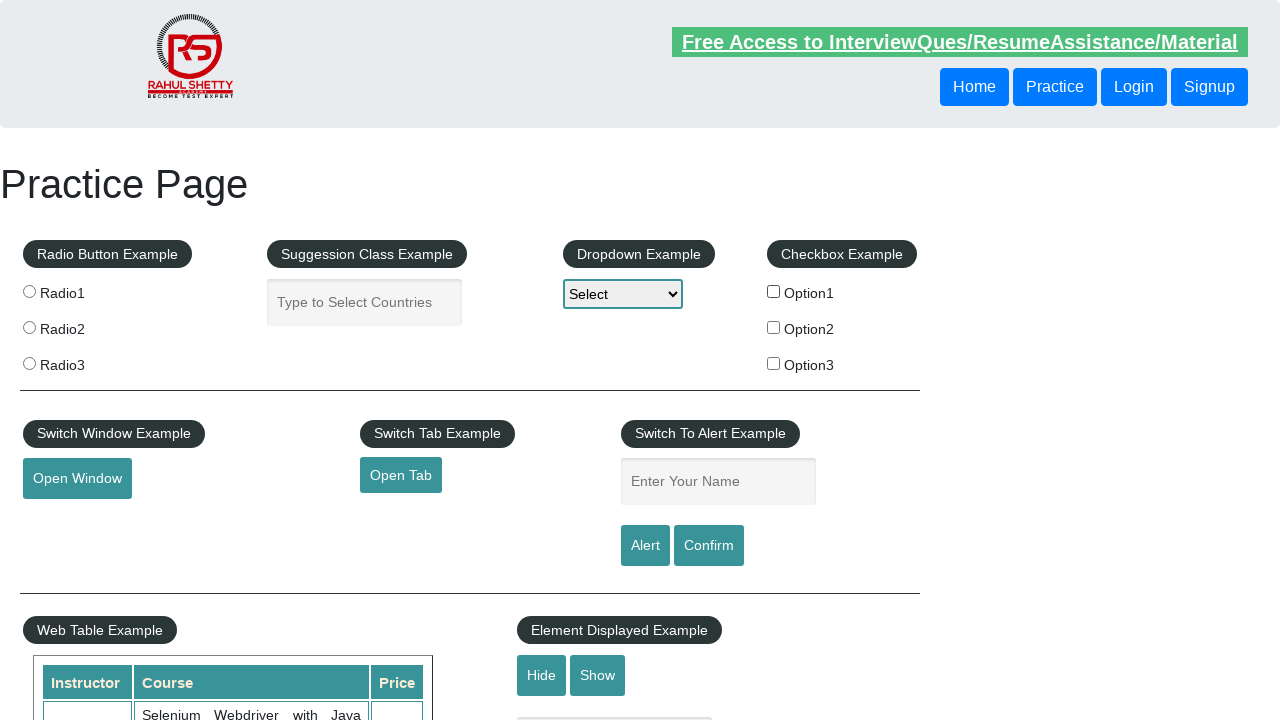